Tests handling multiple browser windows by clicking a link that opens a new window, then switching to the new window and verifying the page title

Starting URL: https://the-internet.herokuapp.com/windows

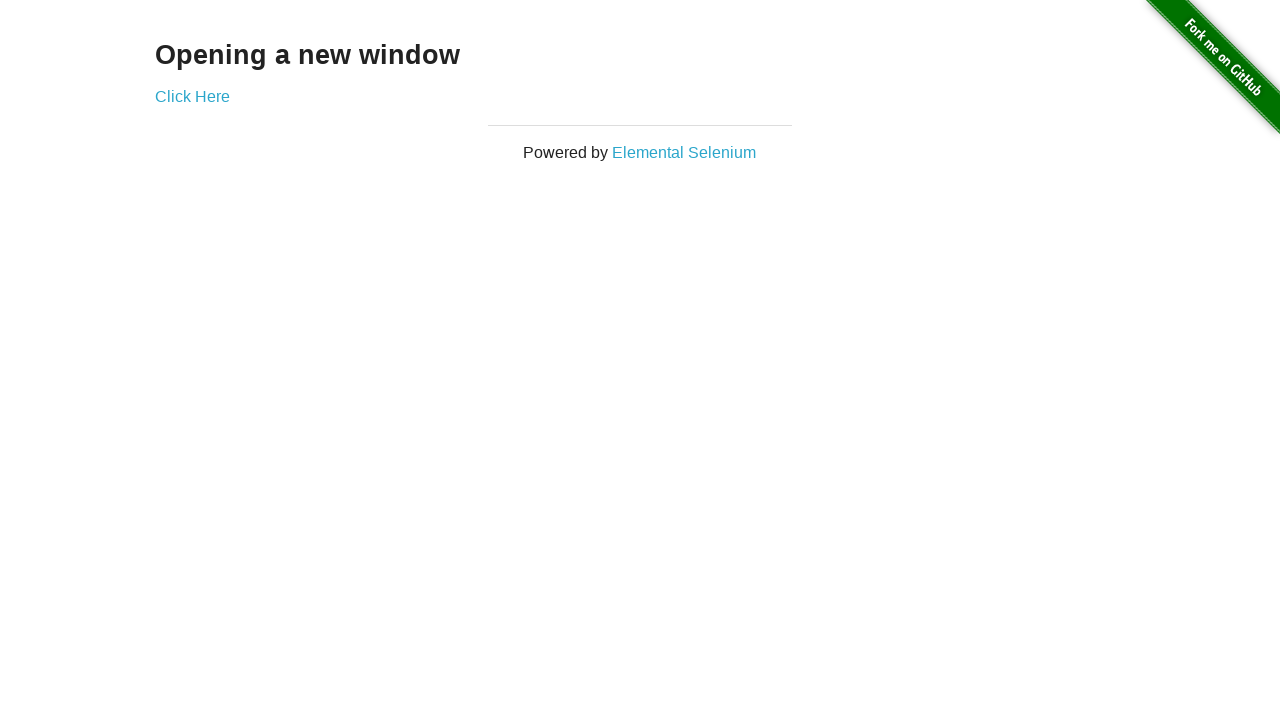

Stored reference to original page
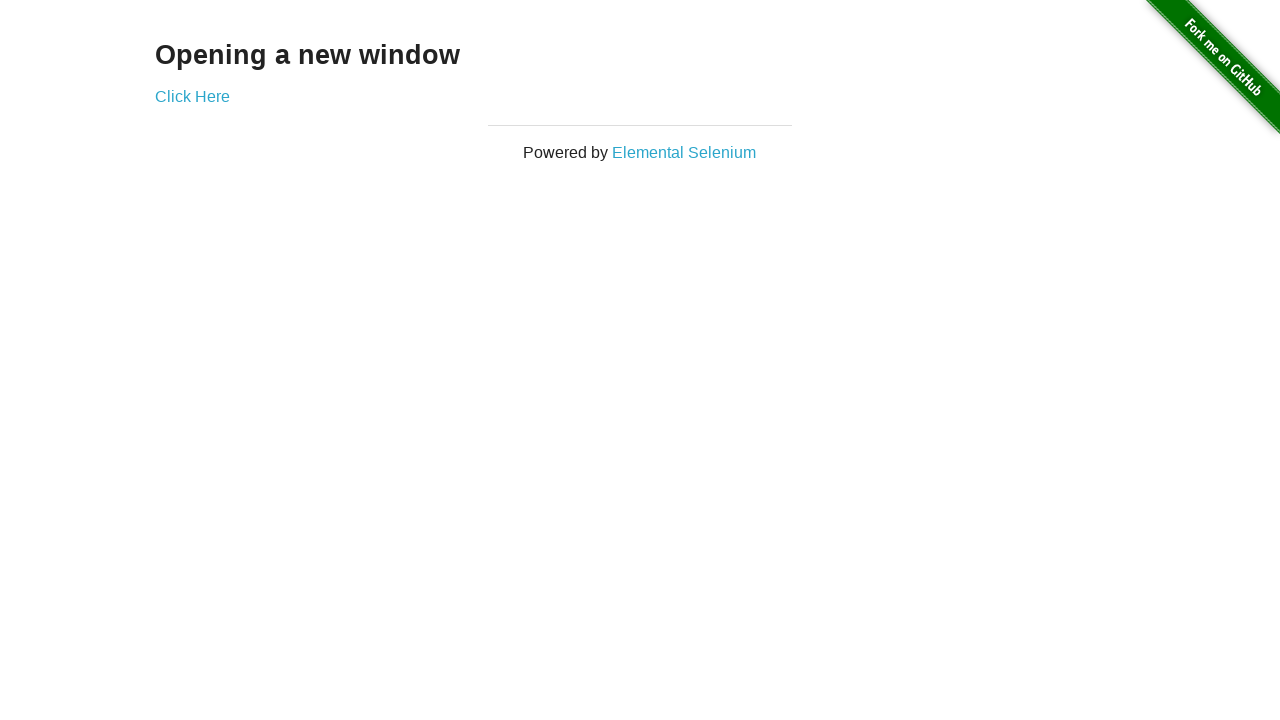

Clicked 'Click Here' link to open new window at (192, 96) on text=Click Here
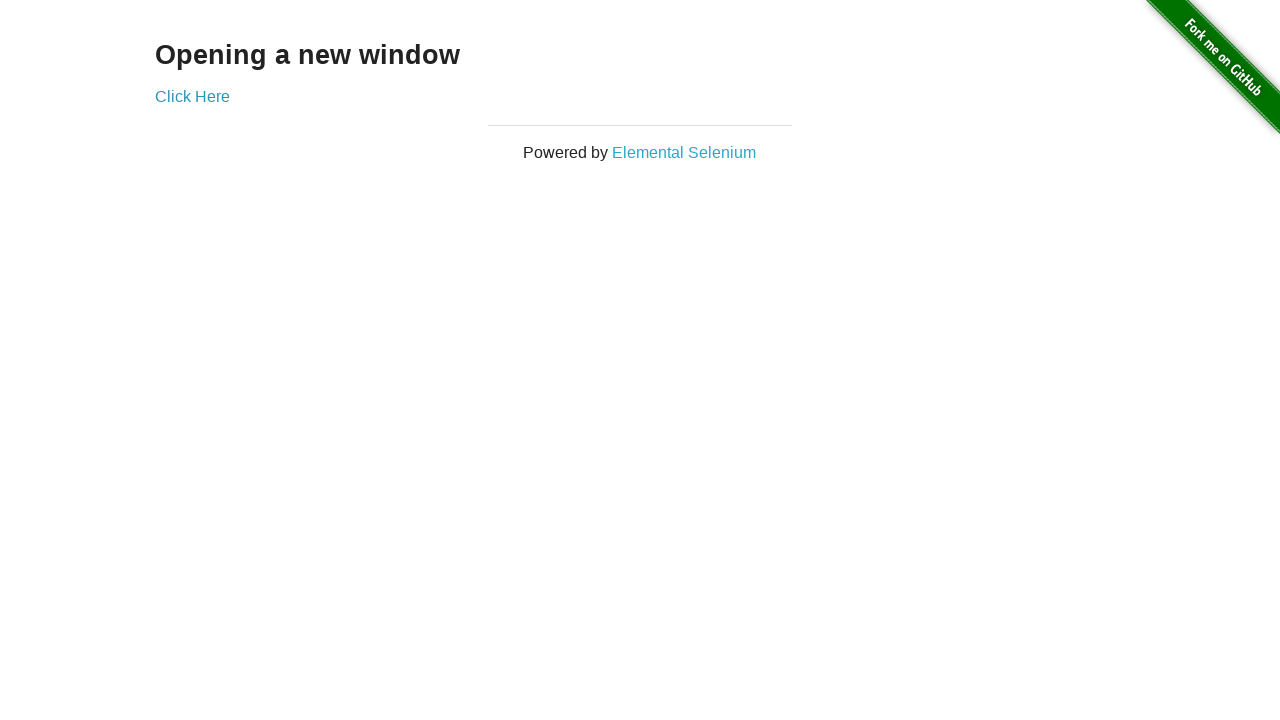

Captured new page/window instance
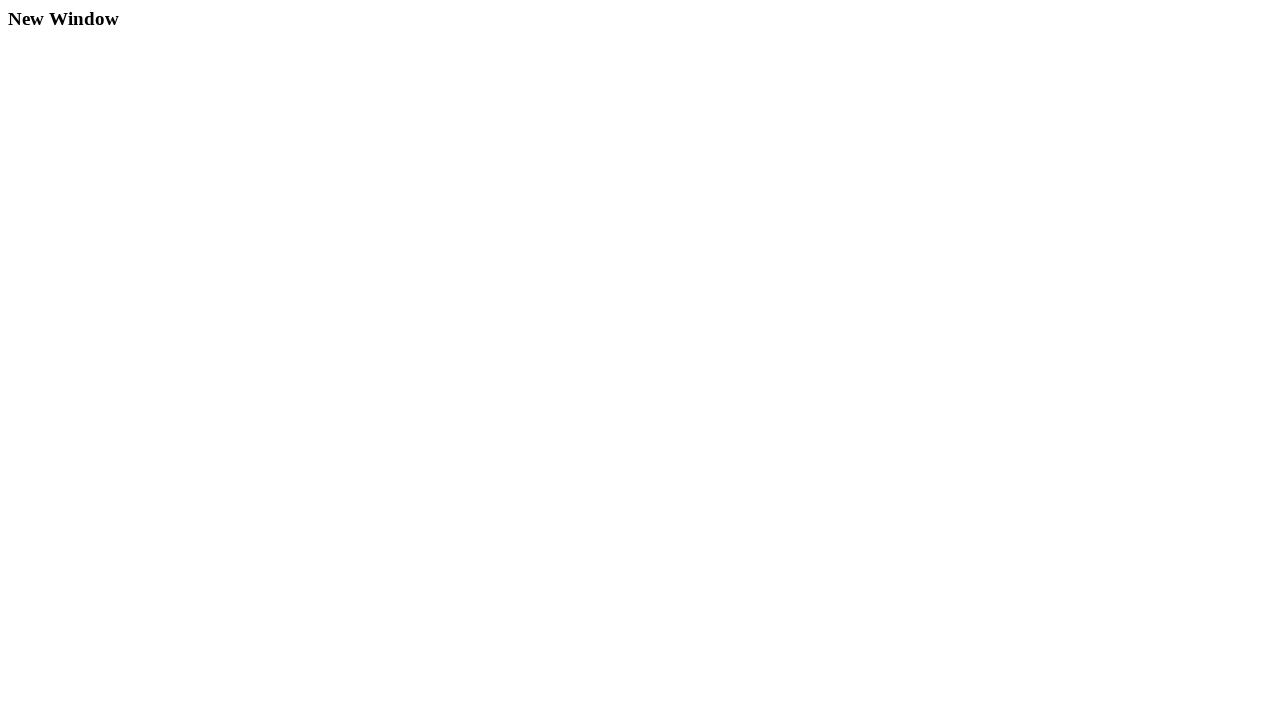

New page finished loading
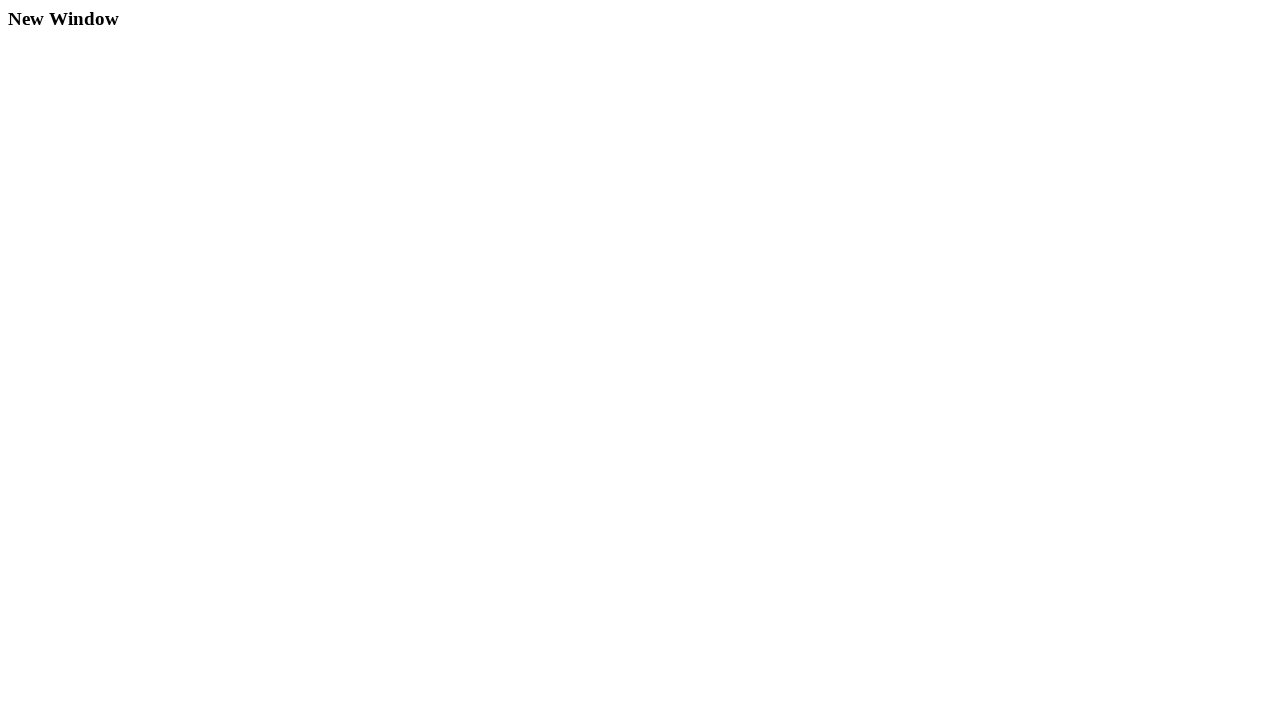

Retrieved new page title: New Window
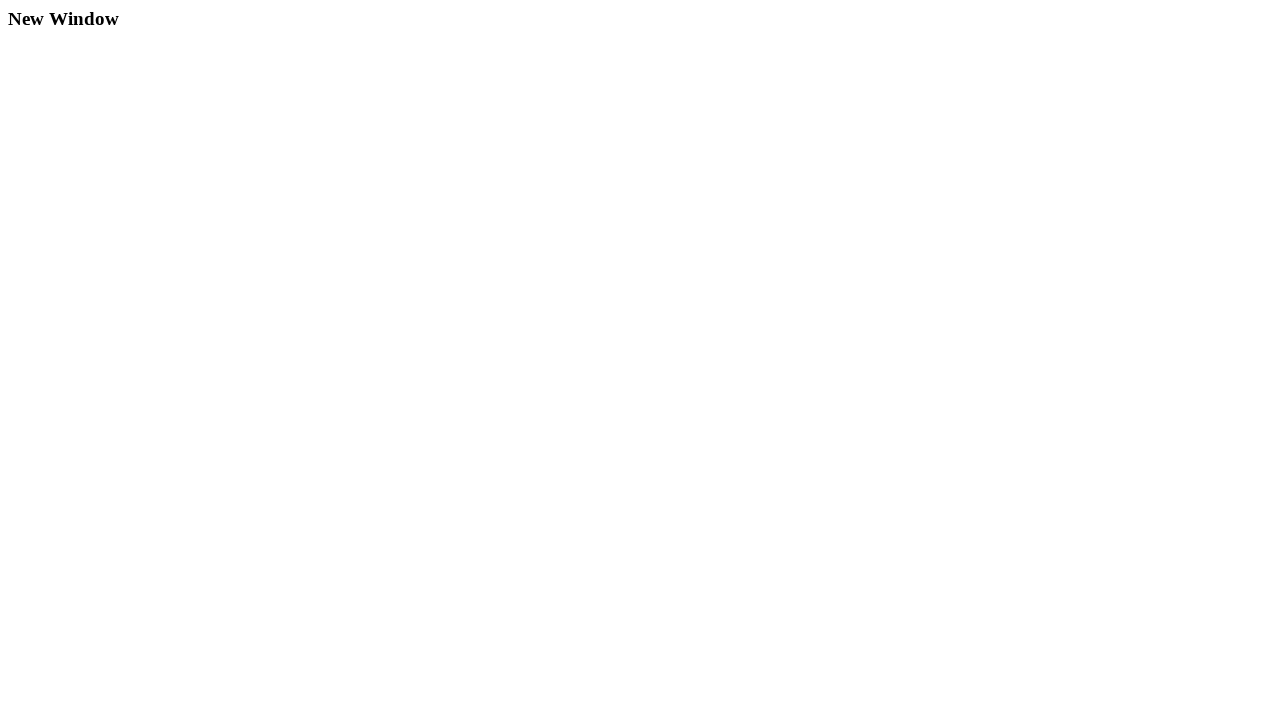

Verified h3 heading element loaded in new page
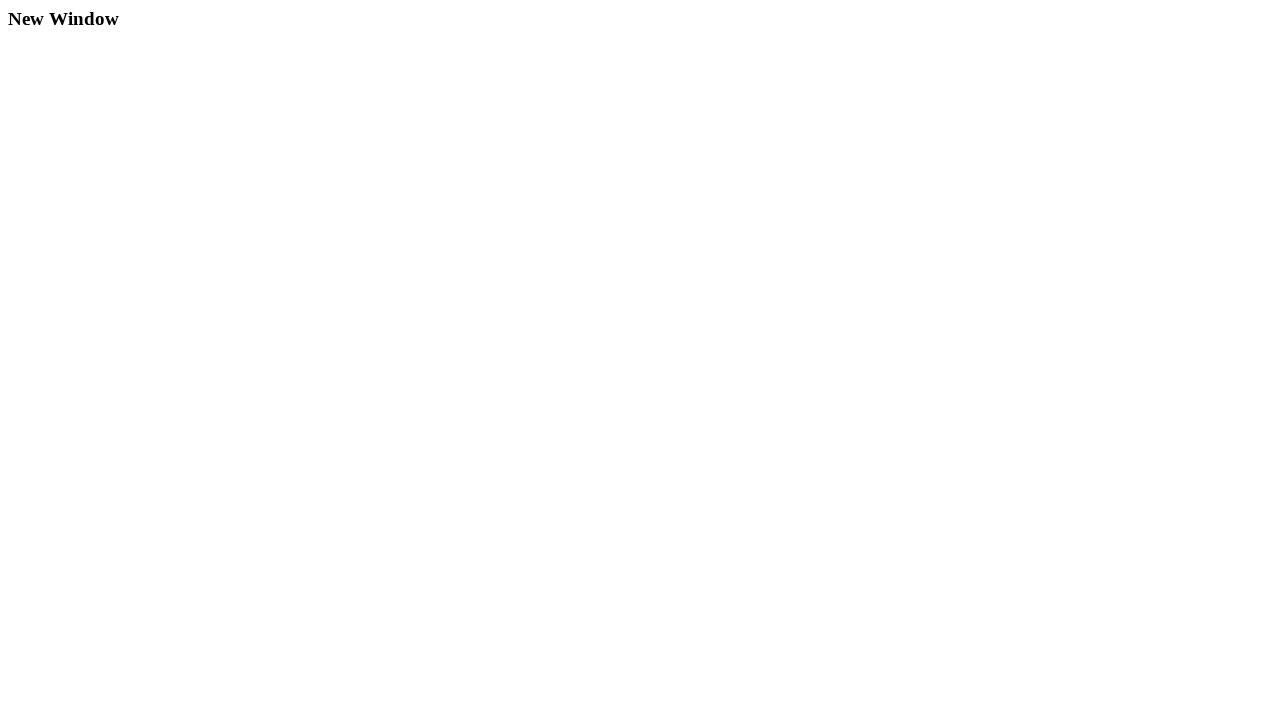

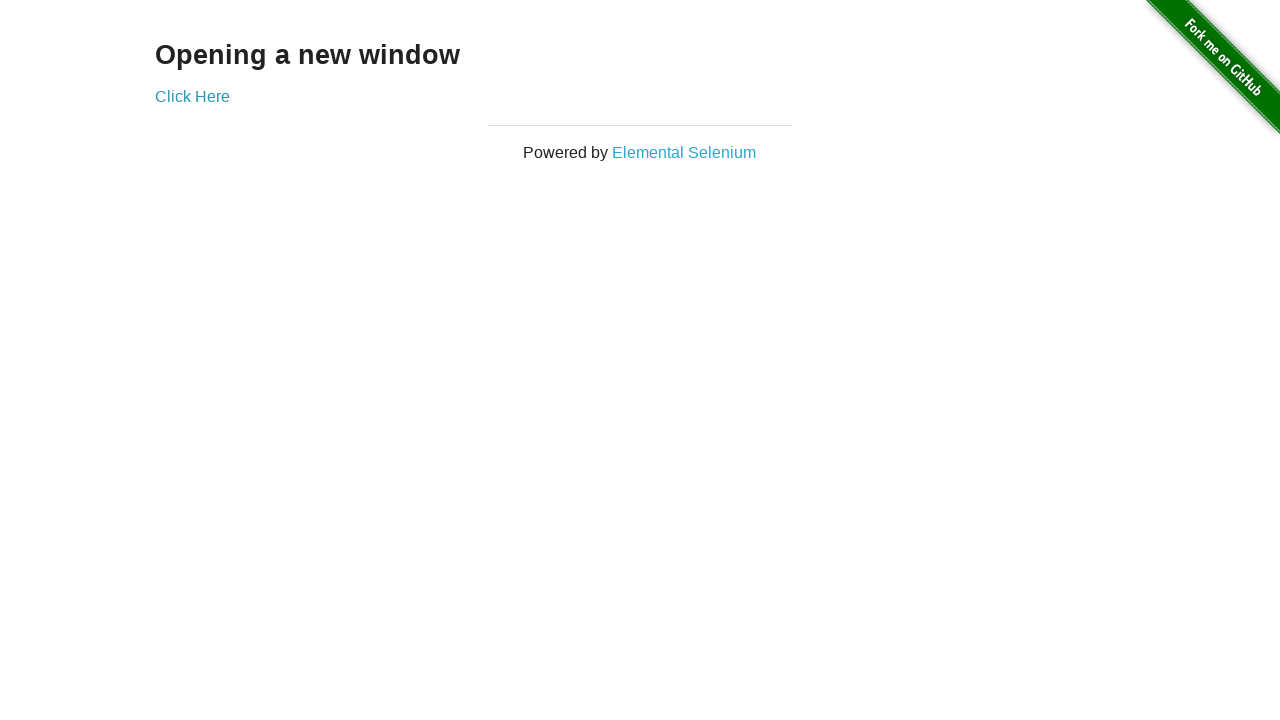